Navigates to a login practice page and waits for it to load

Starting URL: https://rahulshettyacademy.com/loginpagePractise/

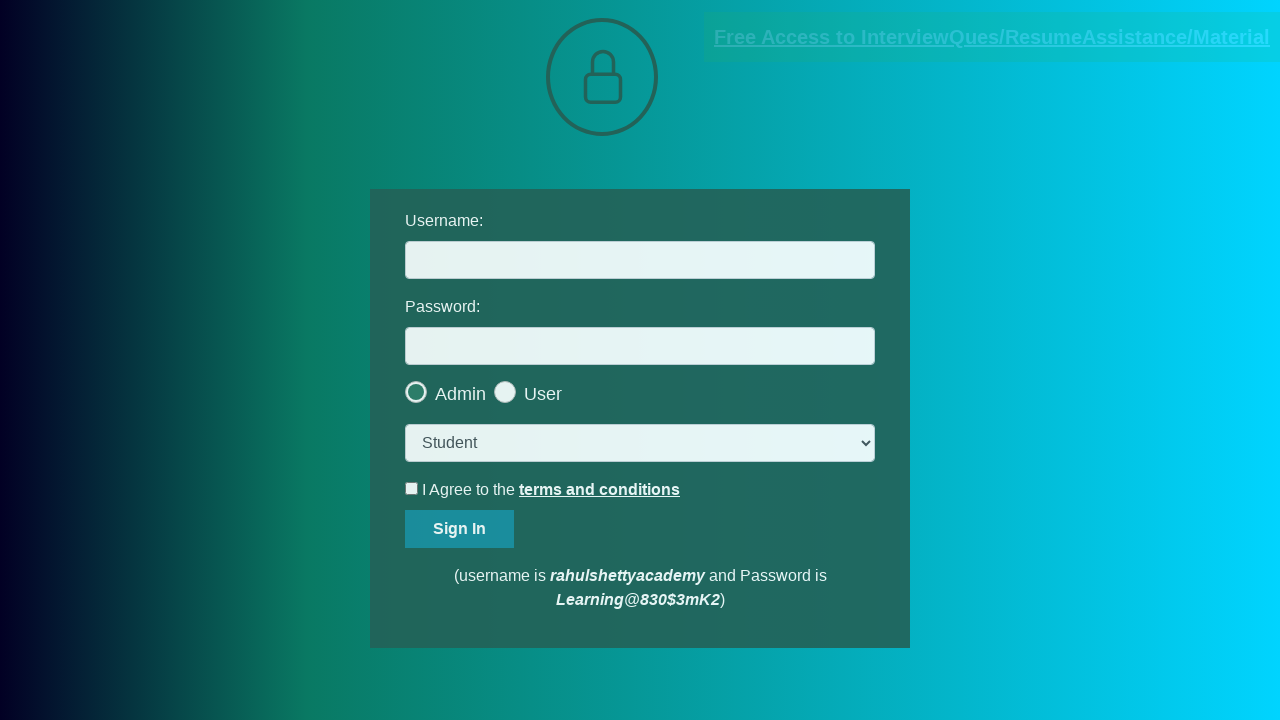

Login practice page loaded (domcontentloaded)
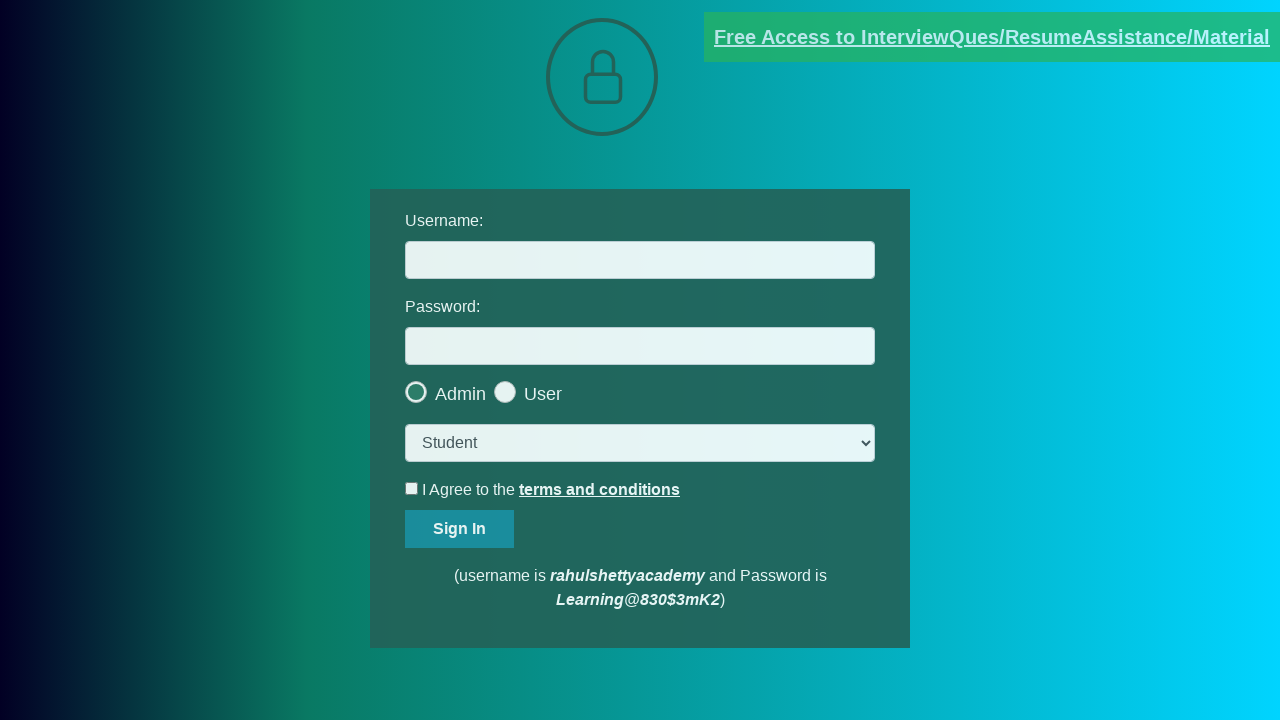

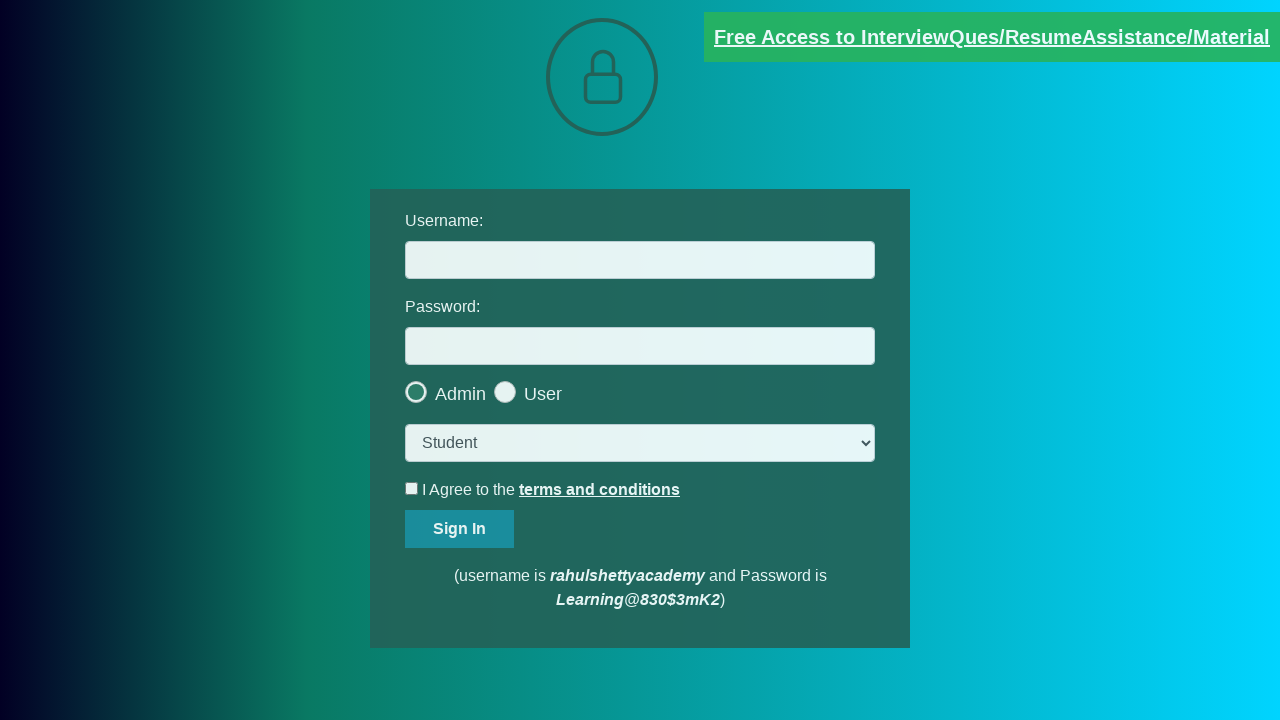